Tests editing a todo item by double-clicking, entering new text, and pressing Enter

Starting URL: https://demo.playwright.dev/todomvc

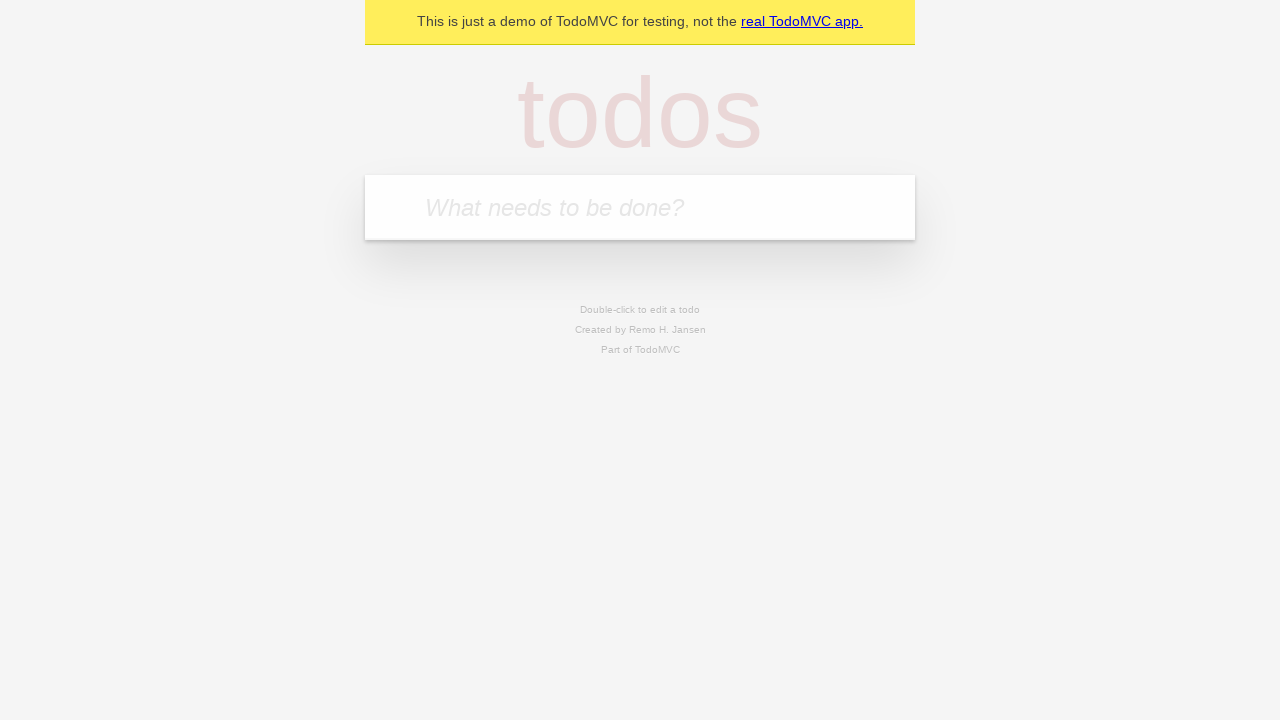

Filled new todo input with 'buy some cheese' on internal:attr=[placeholder="What needs to be done?"i]
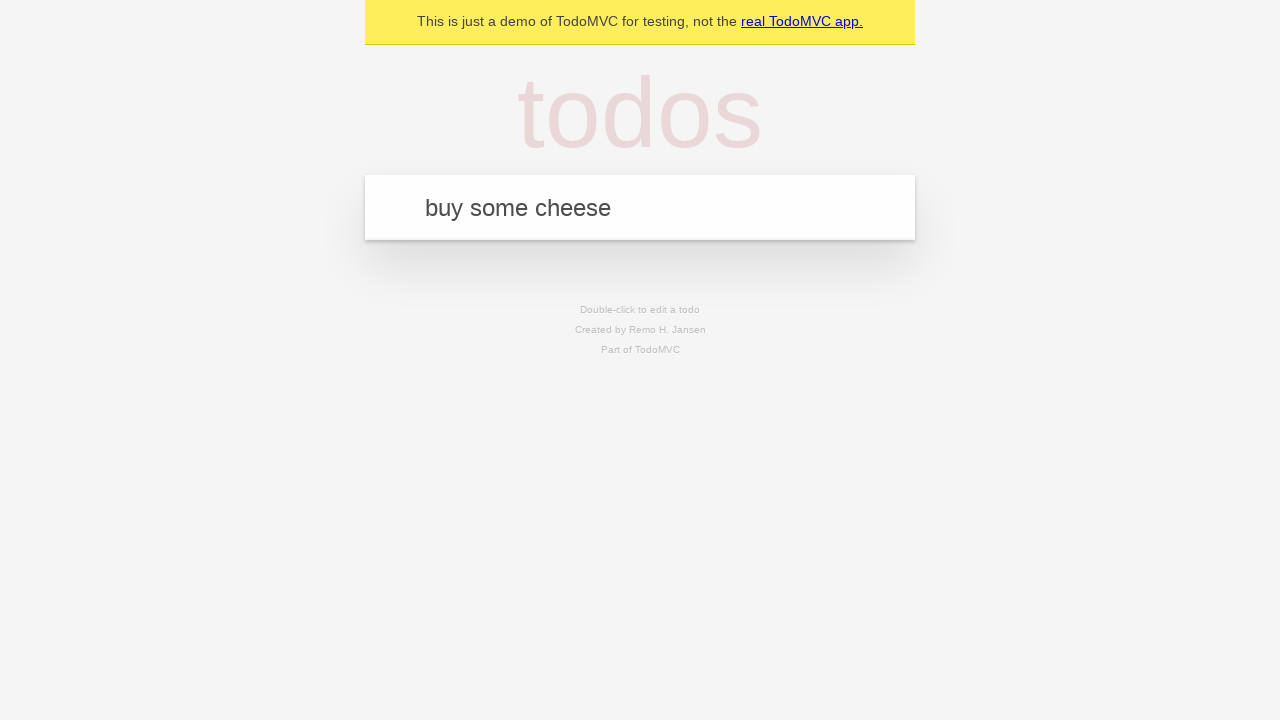

Pressed Enter to create todo 'buy some cheese' on internal:attr=[placeholder="What needs to be done?"i]
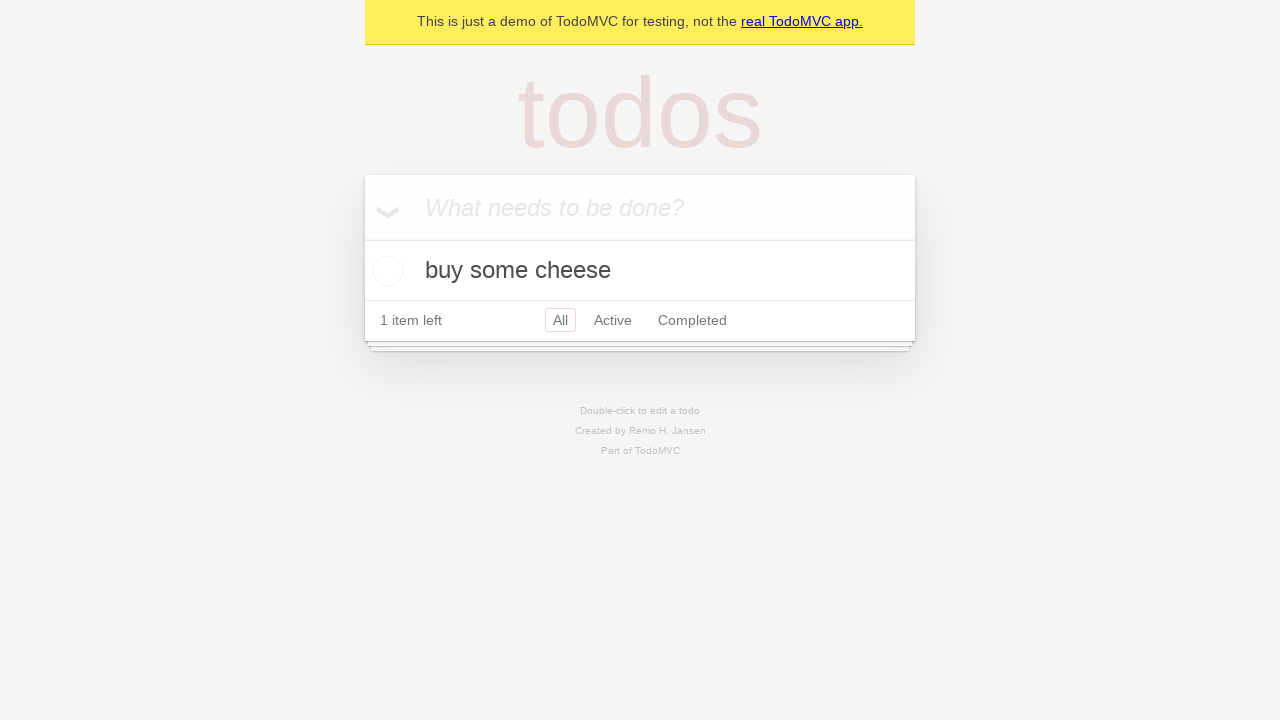

Filled new todo input with 'feed the cat' on internal:attr=[placeholder="What needs to be done?"i]
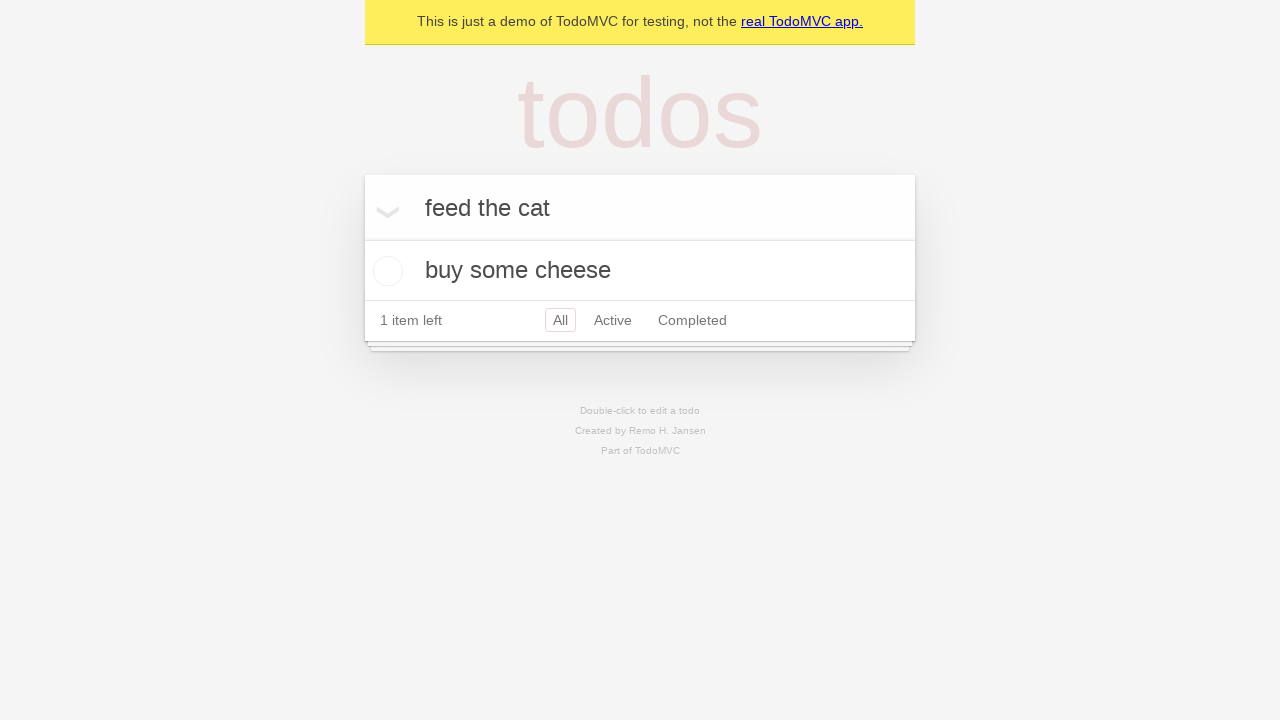

Pressed Enter to create todo 'feed the cat' on internal:attr=[placeholder="What needs to be done?"i]
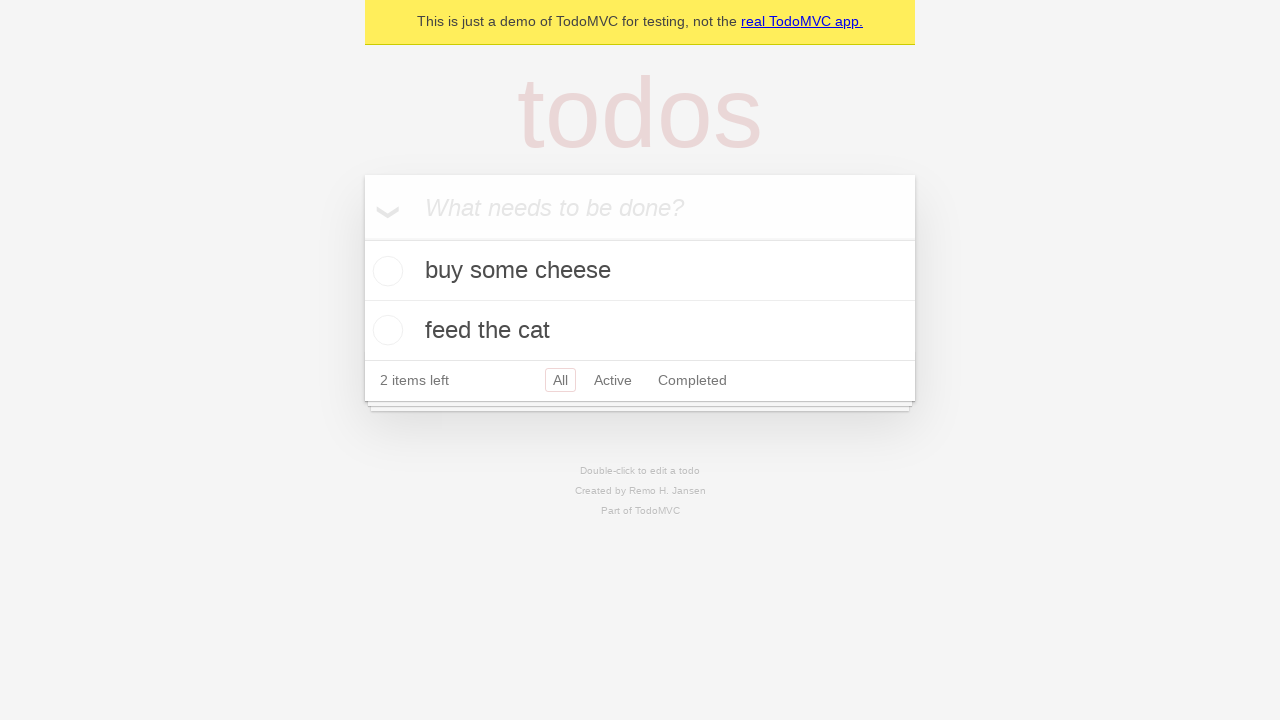

Filled new todo input with 'book a doctors appointment' on internal:attr=[placeholder="What needs to be done?"i]
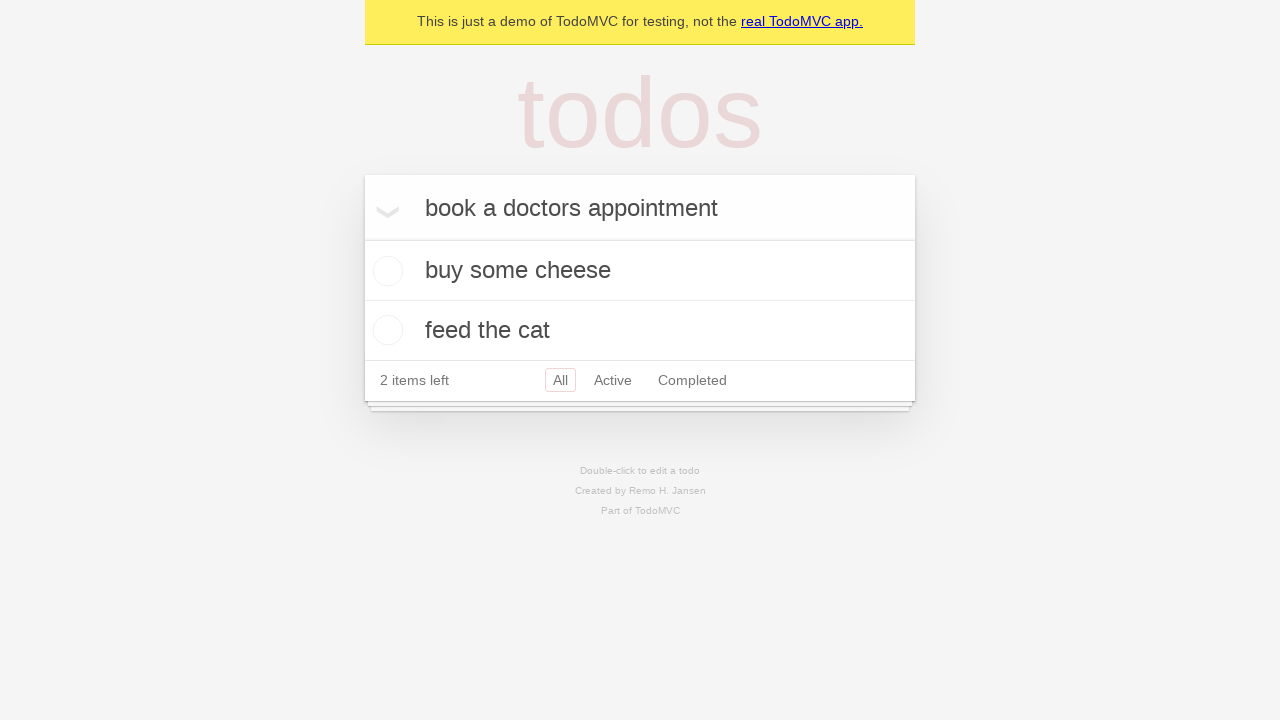

Pressed Enter to create todo 'book a doctors appointment' on internal:attr=[placeholder="What needs to be done?"i]
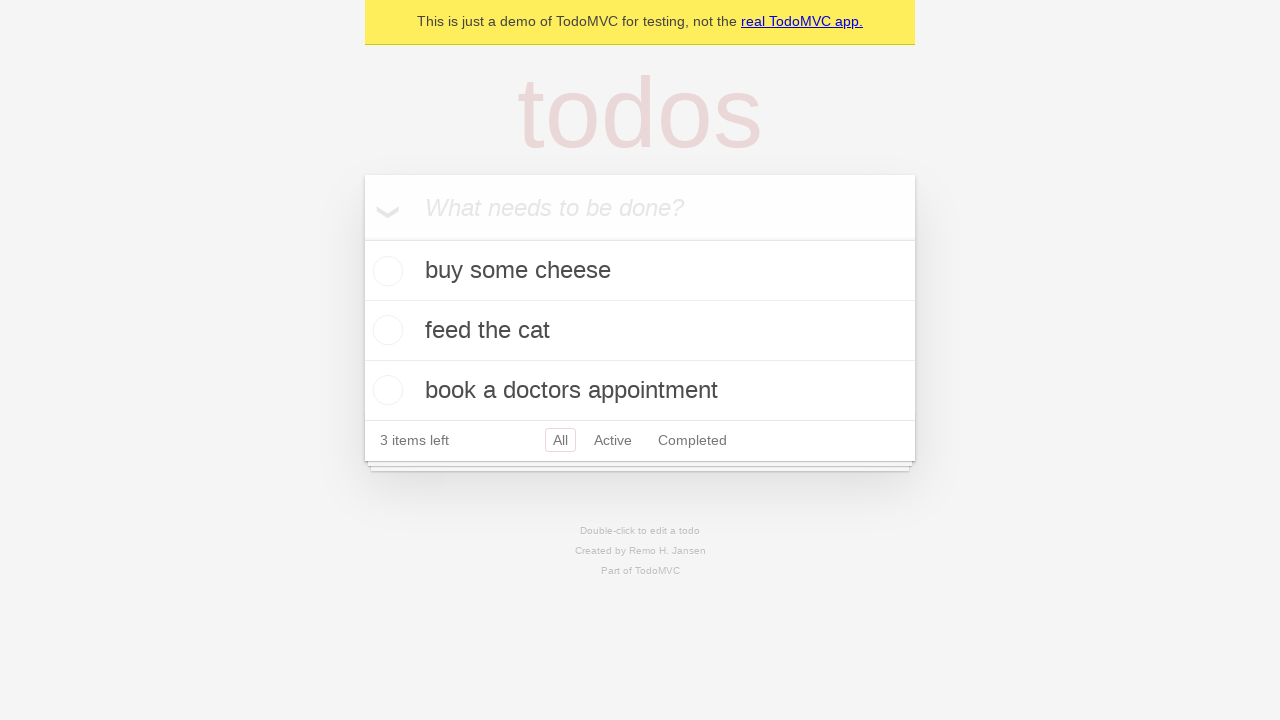

Double-clicked second todo item to enter edit mode at (640, 331) on internal:testid=[data-testid="todo-item"s] >> nth=1
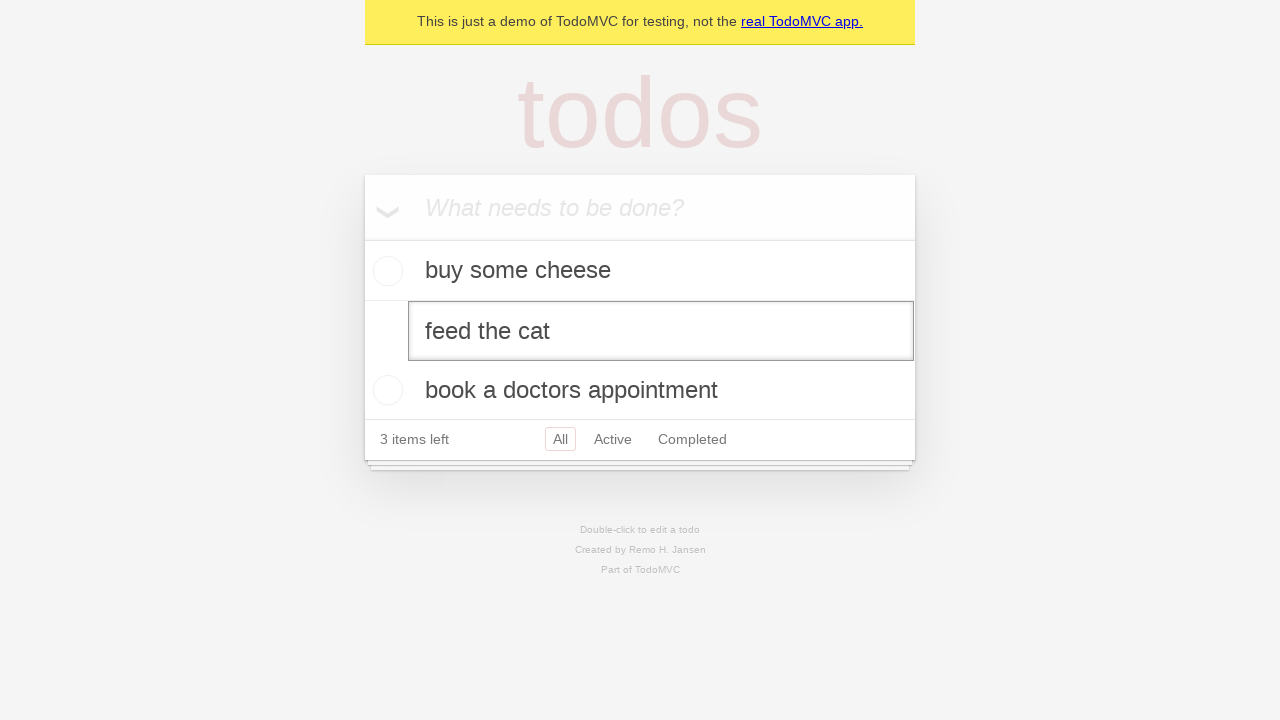

Filled edit textbox with new text 'buy some sausages' on internal:testid=[data-testid="todo-item"s] >> nth=1 >> internal:role=textbox[nam
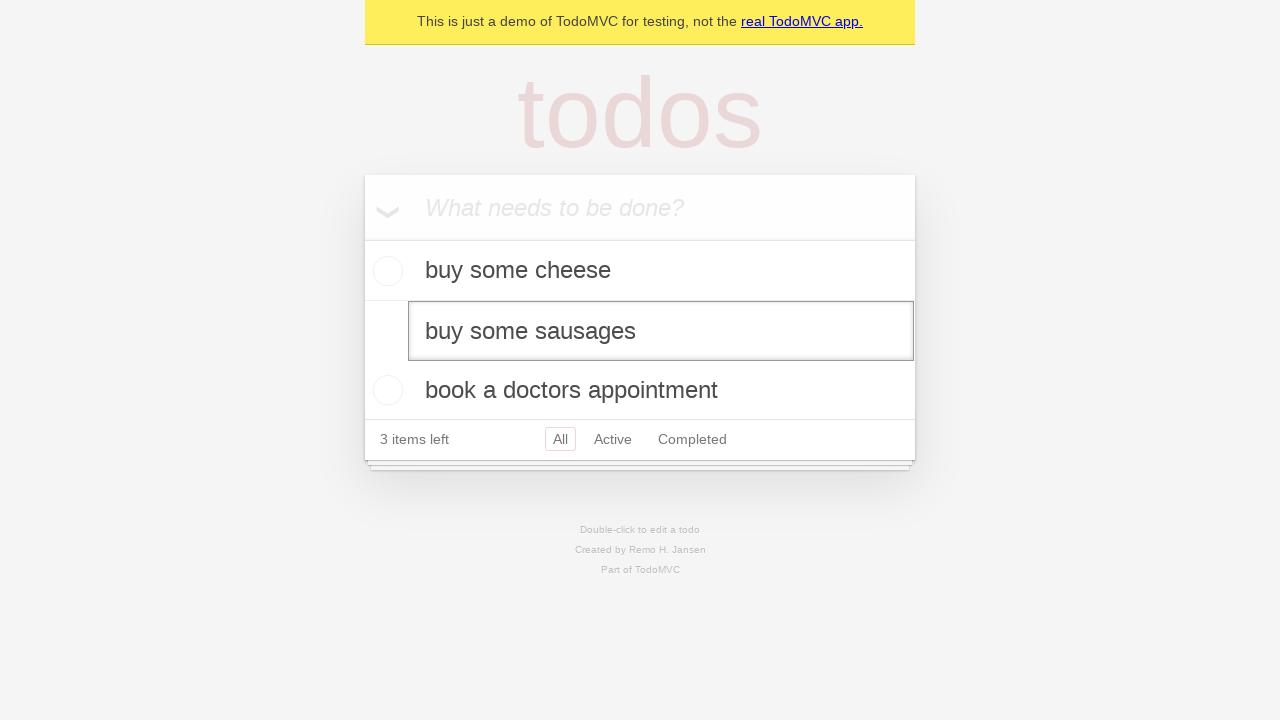

Pressed Enter to confirm the edited todo item on internal:testid=[data-testid="todo-item"s] >> nth=1 >> internal:role=textbox[nam
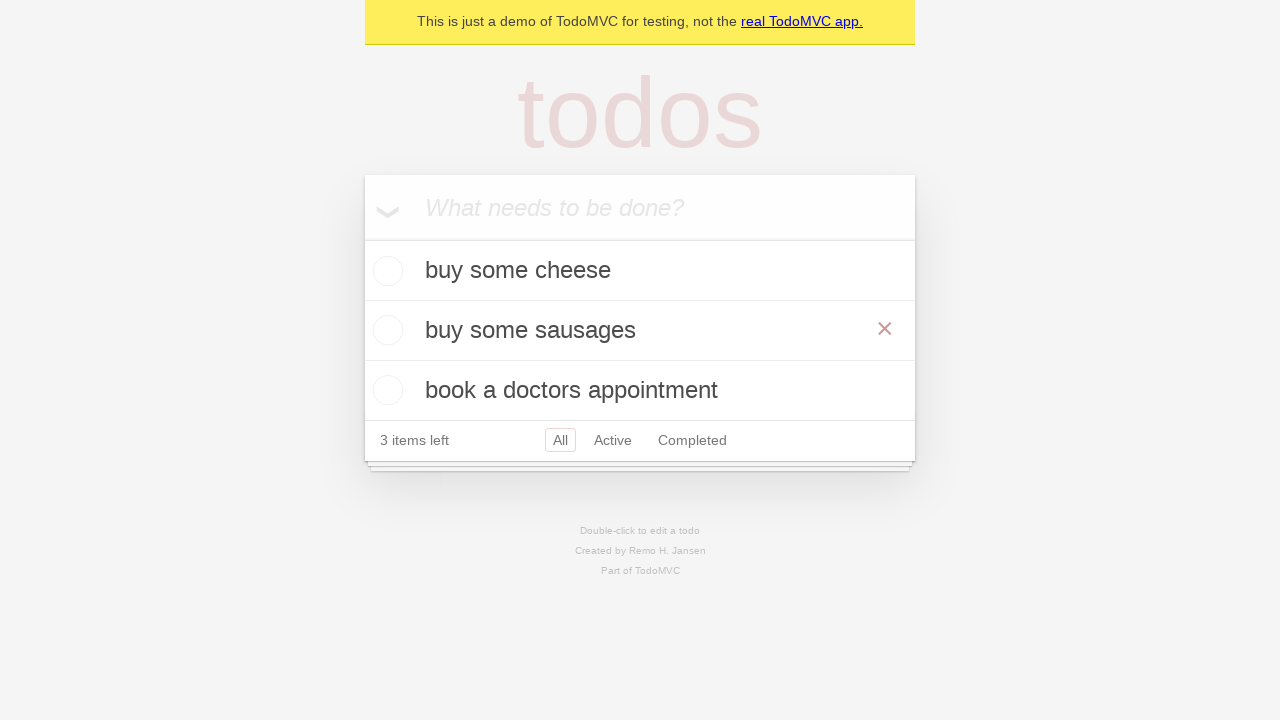

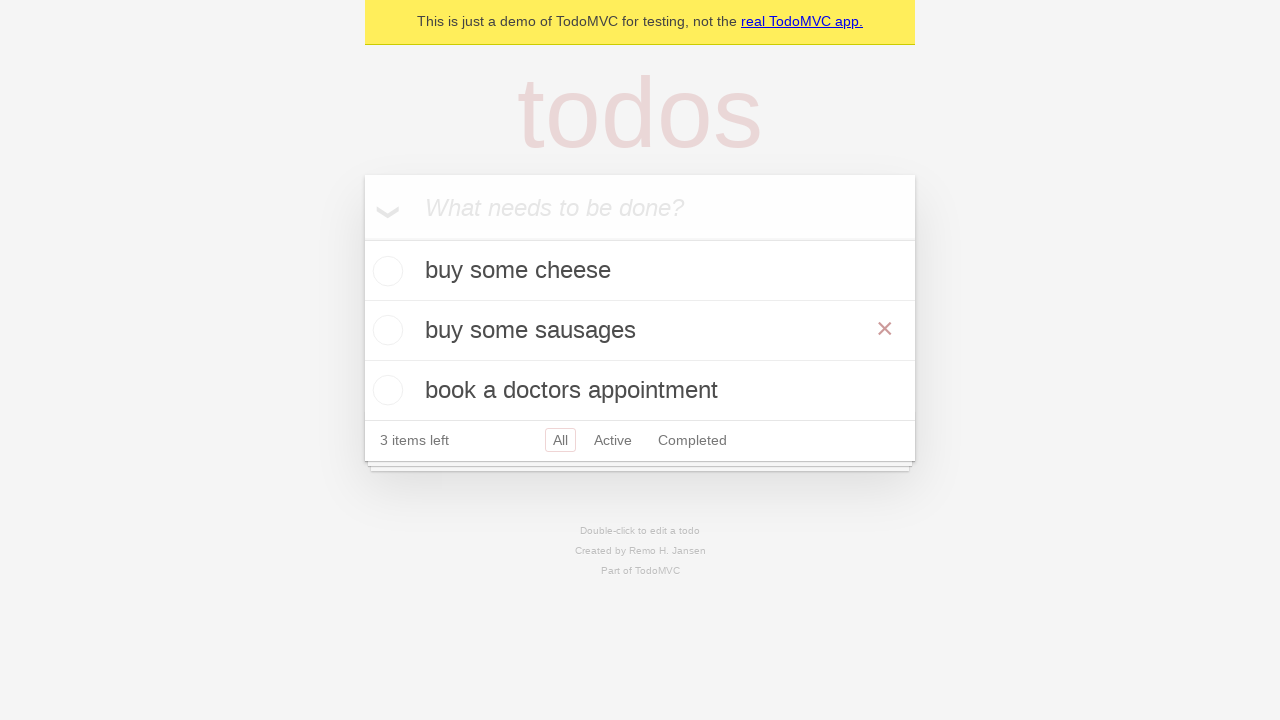